Tests scrolling the textbox element into view

Starting URL: https://artoftesting.com/samplesiteforselenium

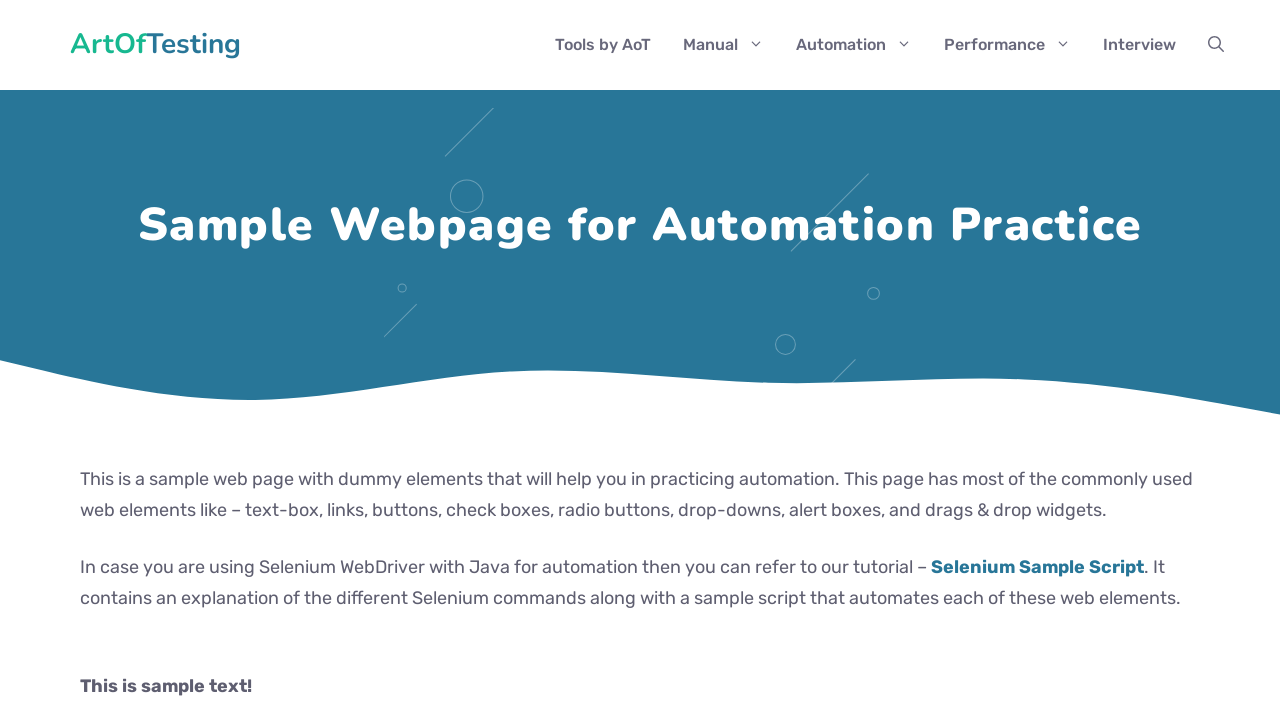

Scrolled textbox element (fname) into view
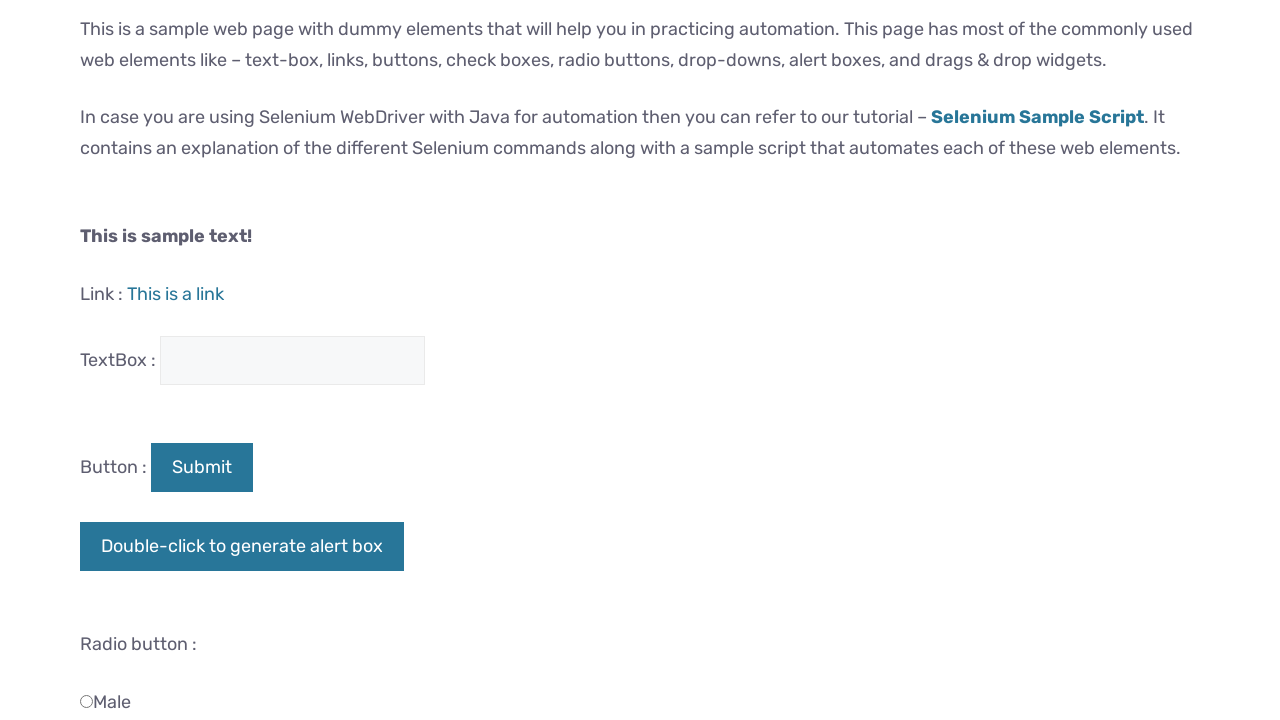

Checked if textbox element is visible
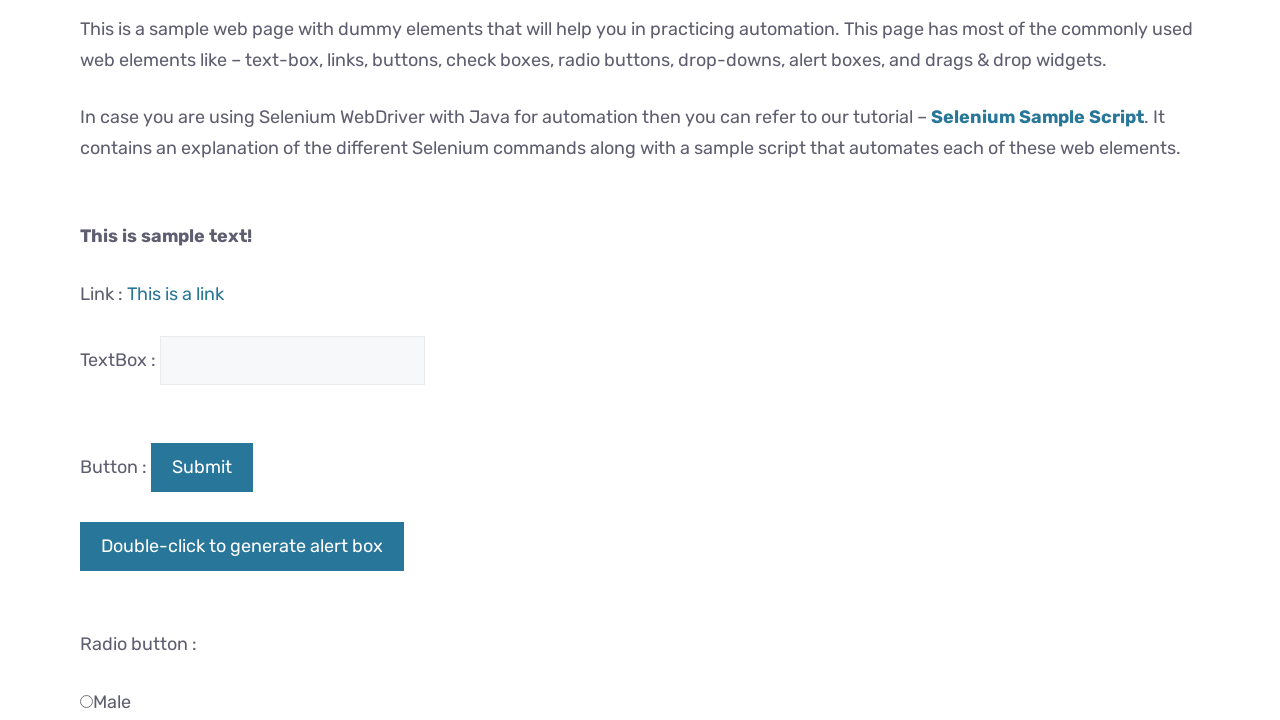

Assertion passed: textbox element is visible
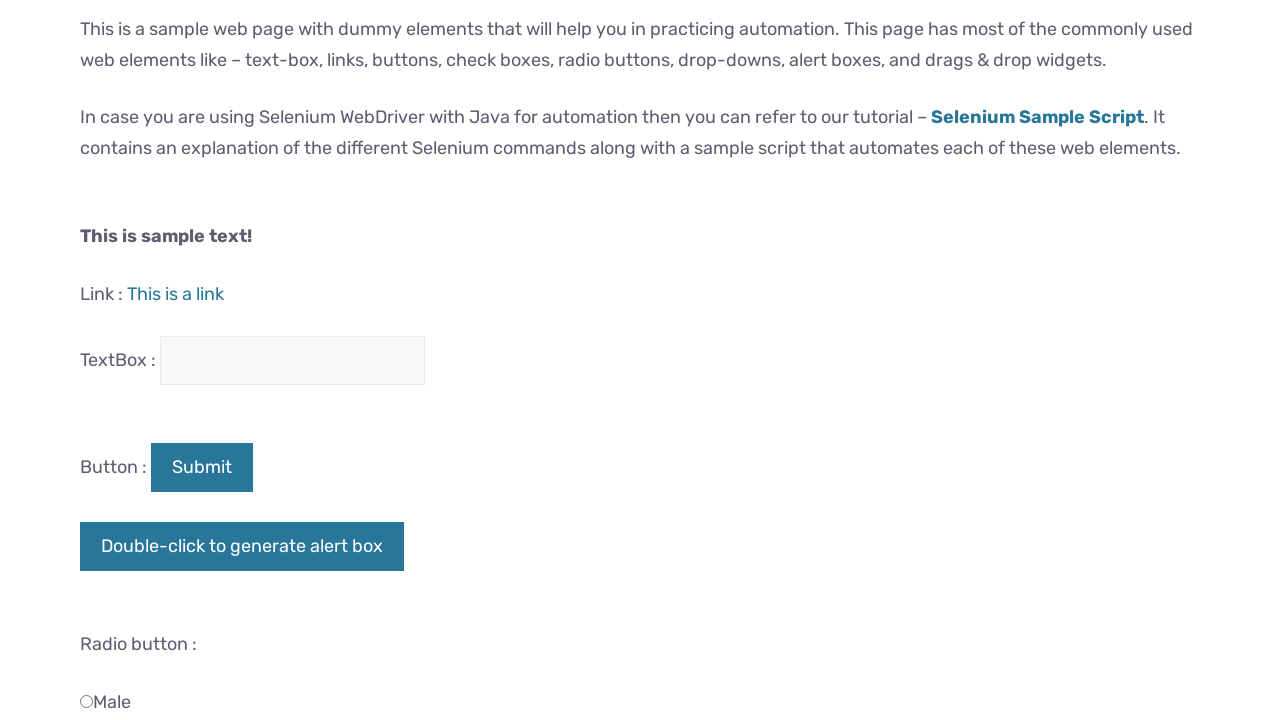

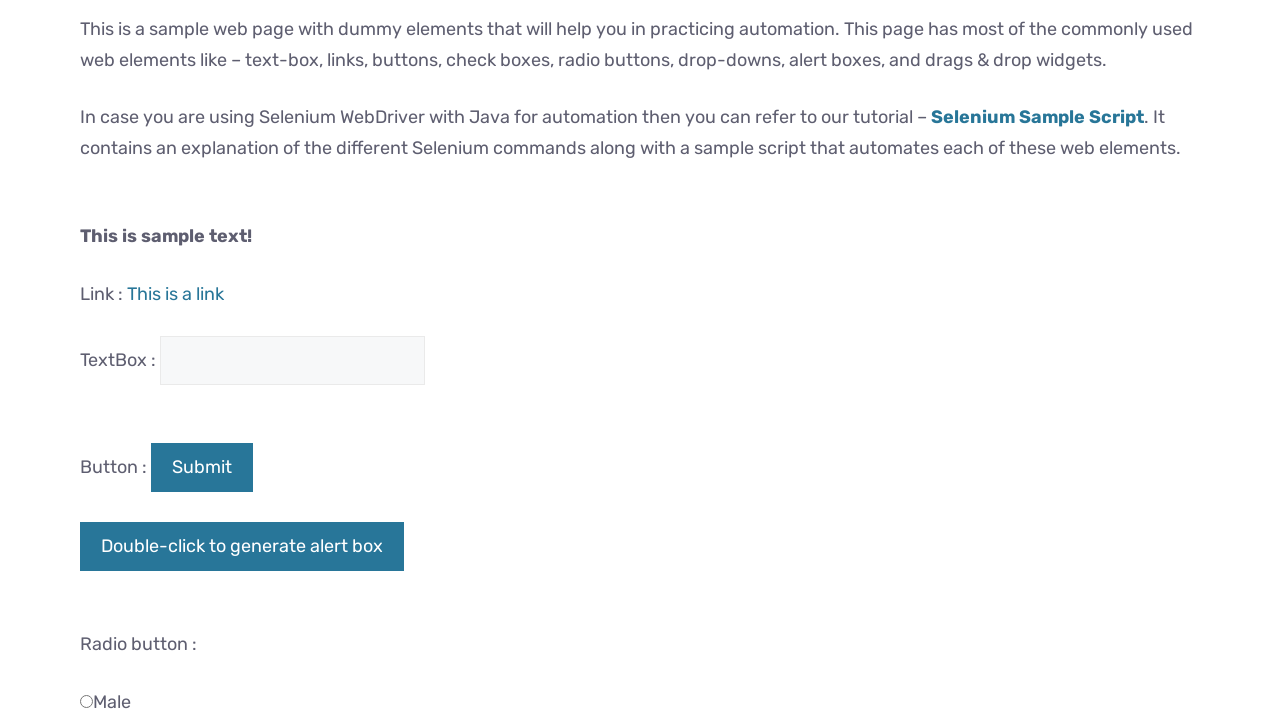